Tests navigation to dialog page and interaction with alert buttons, including setting up a dialog handler to dismiss confirm alerts

Starting URL: https://letcode.in

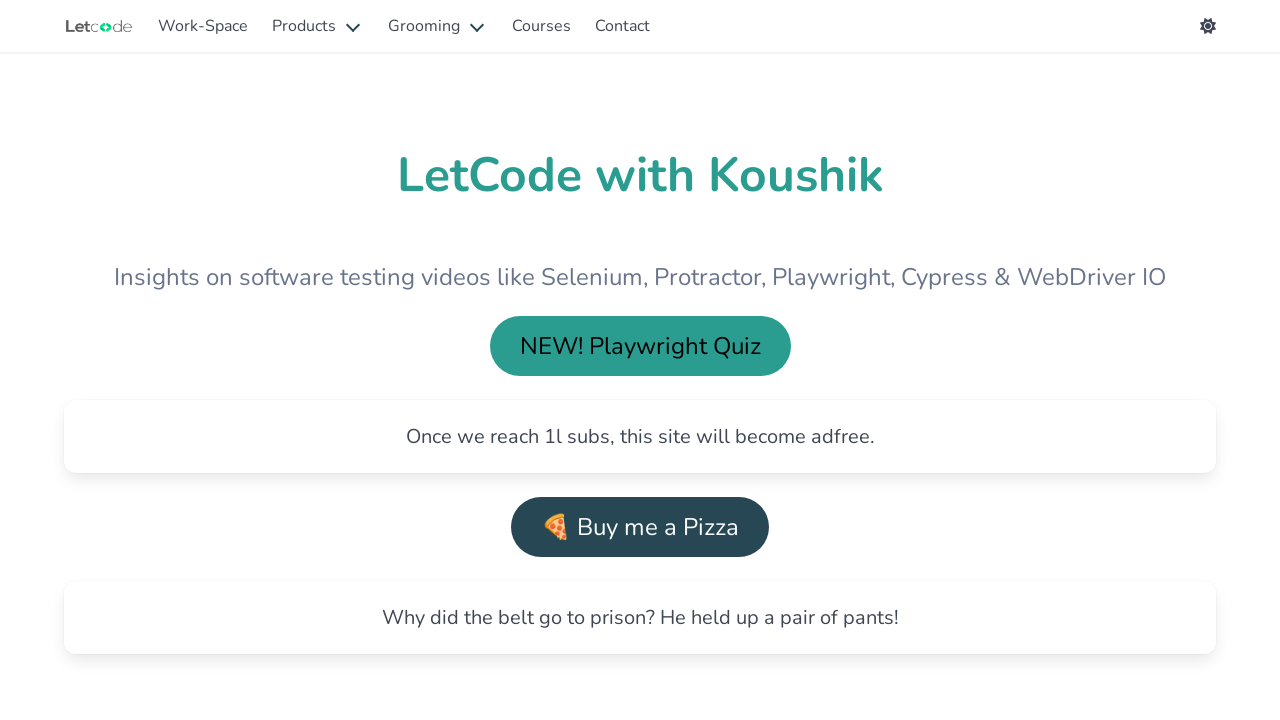

Clicked Work-Space link to navigate to workspace section at (203, 26) on internal:role=link[name="Work-Space"i]
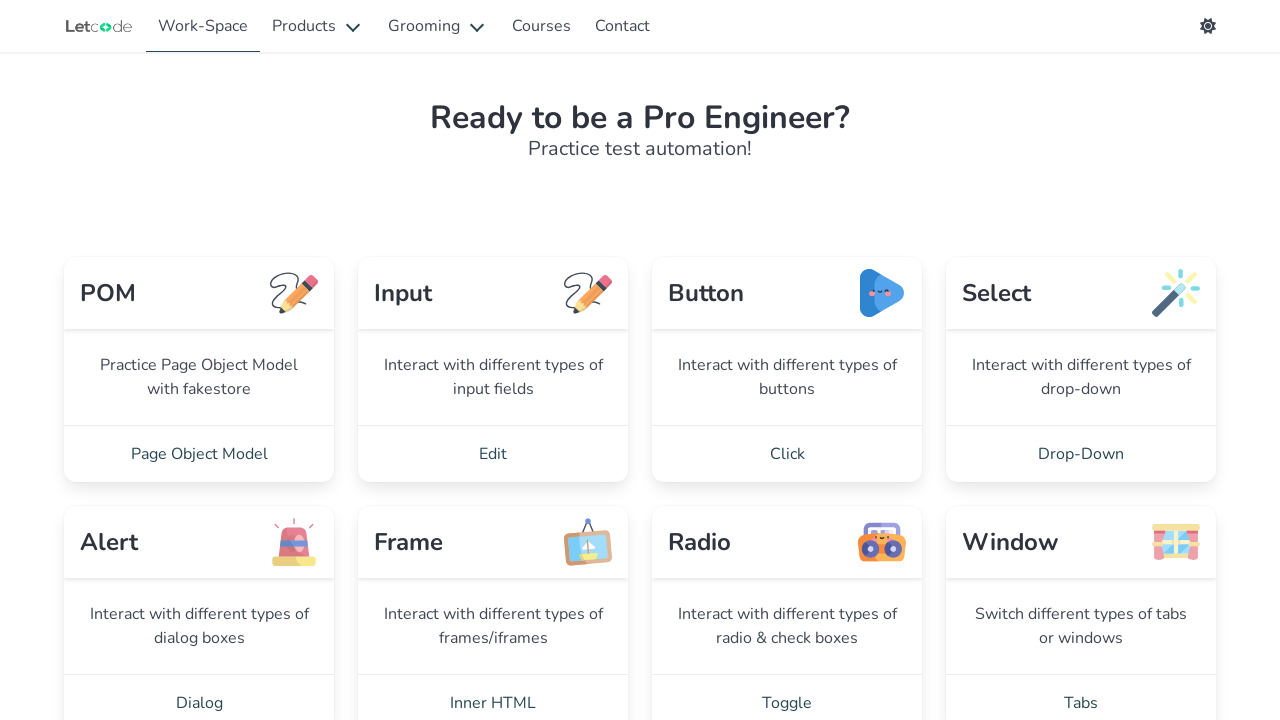

Clicked Dialog link to navigate to dialog page at (199, 692) on internal:role=link[name="Dialog"i]
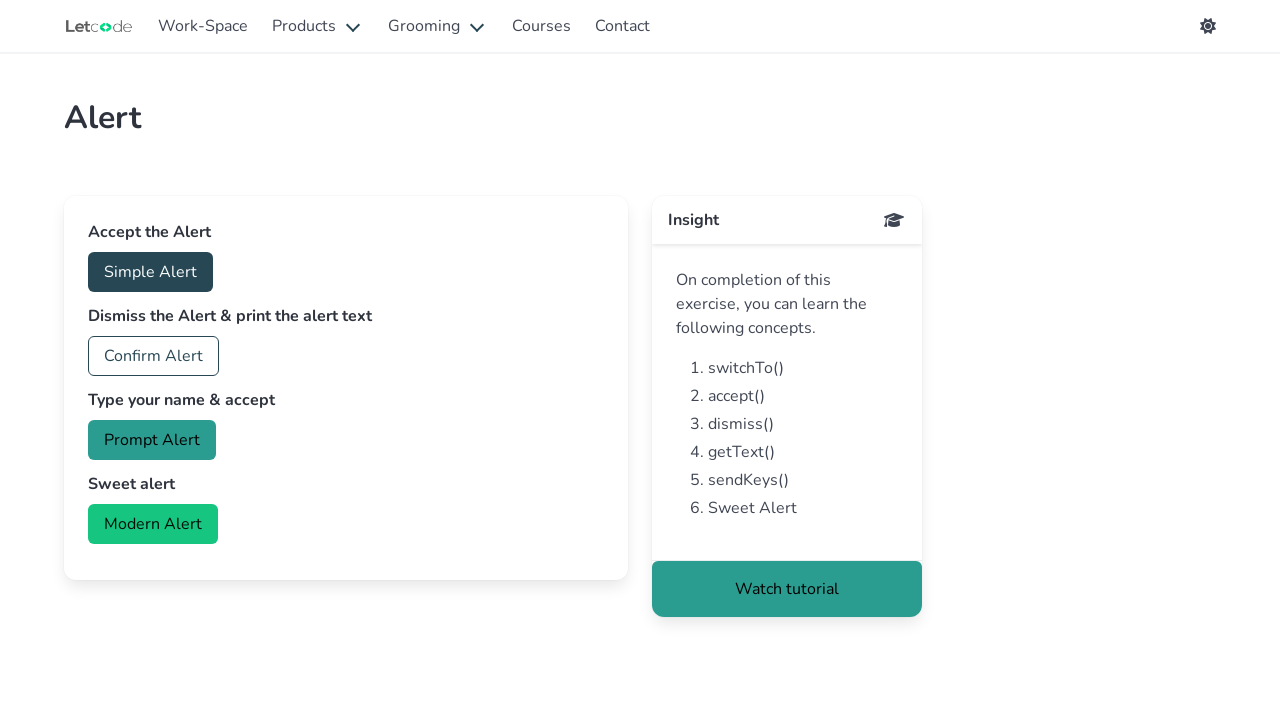

Clicked Simple Alert button to trigger alert dialog at (150, 272) on internal:role=button[name="Simple Alert"i]
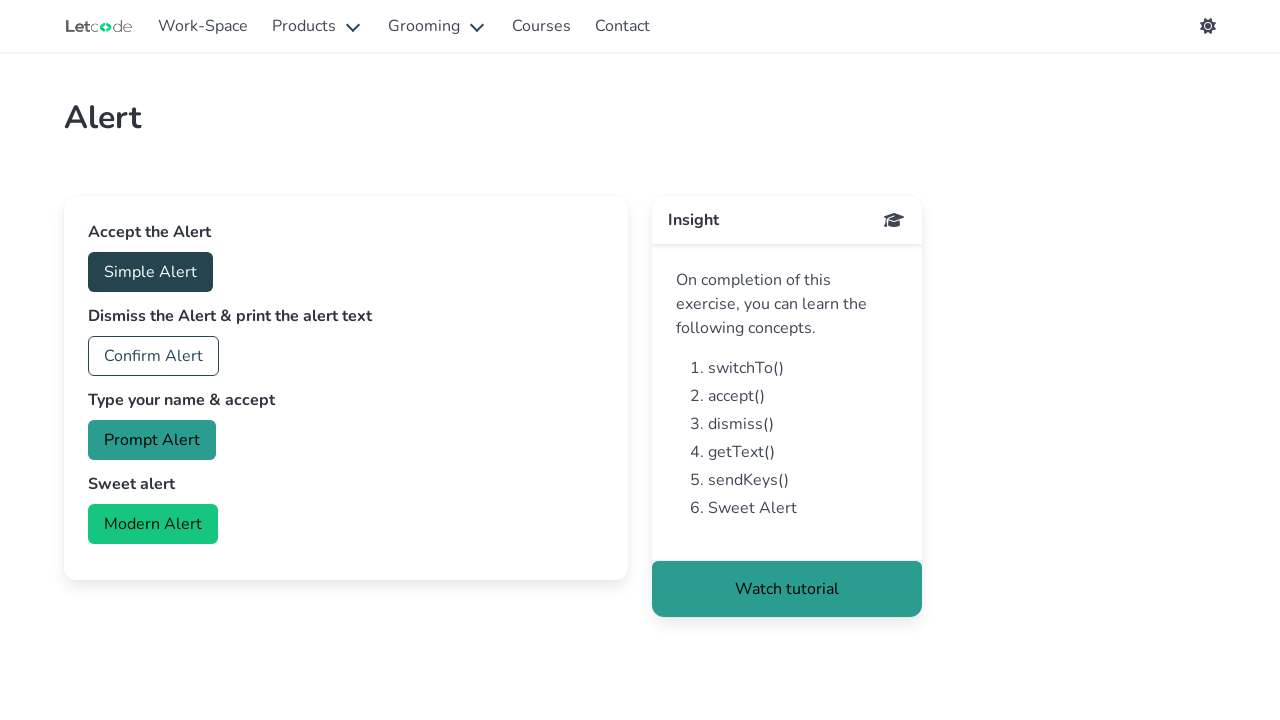

Set up dialog handler to dismiss confirm alerts
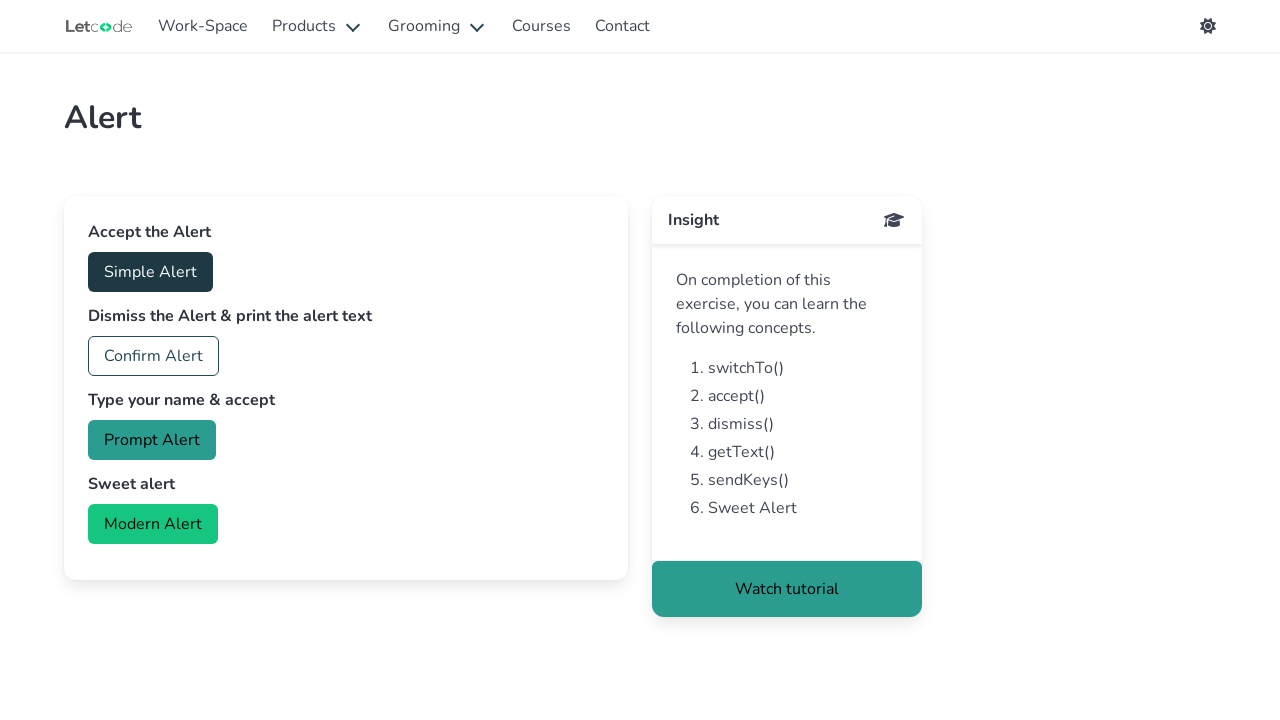

Clicked Confirm Alert button and dismissed the dialog using handler at (154, 356) on internal:role=button[name="Confirm Alert"i]
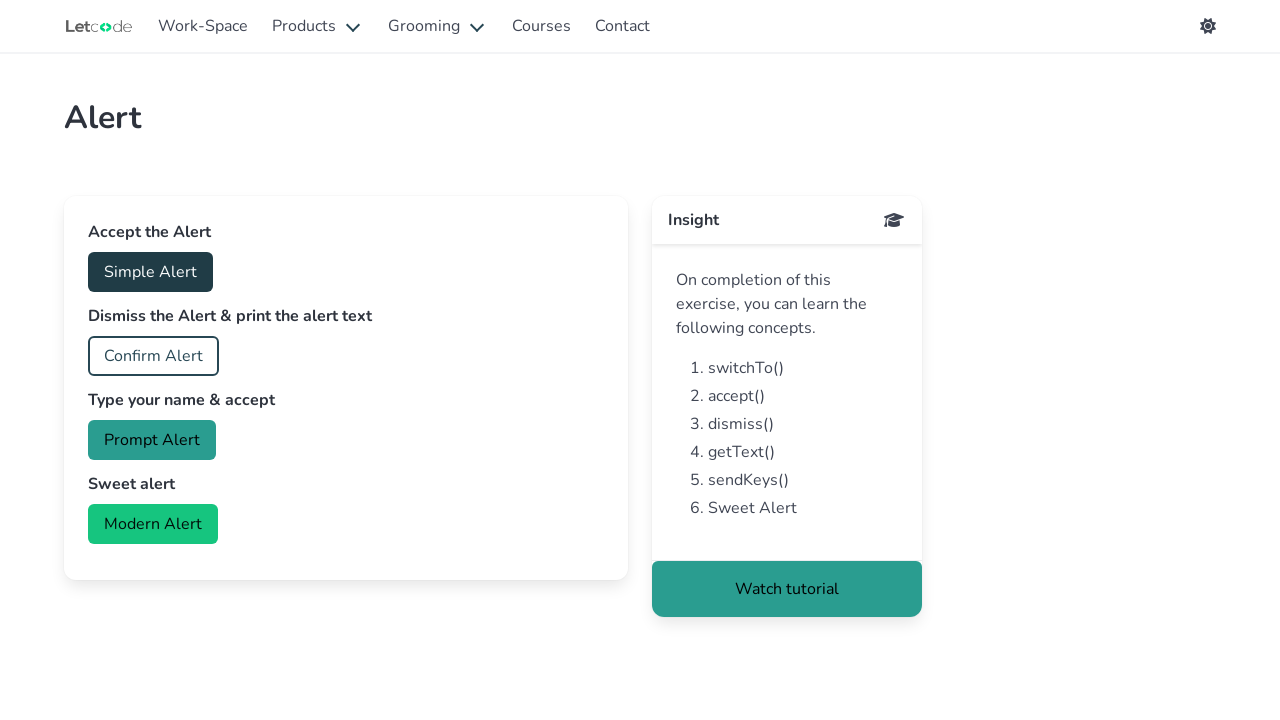

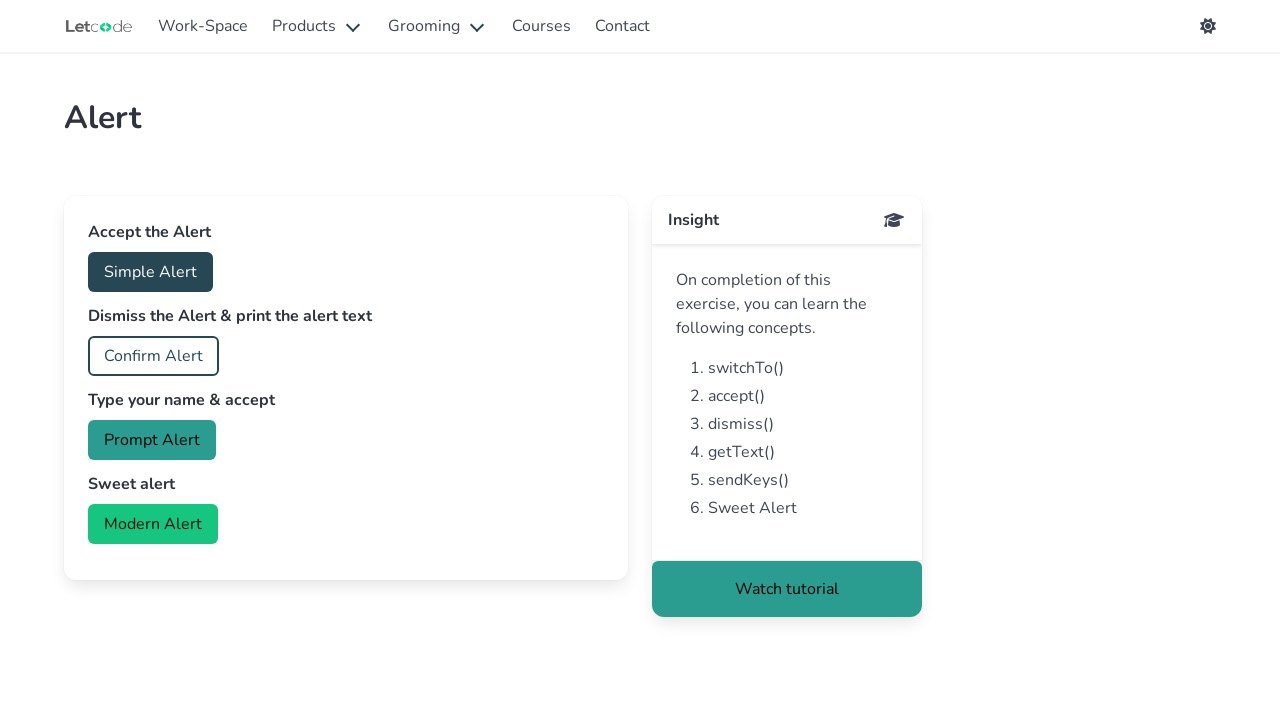